Tests selecting multiple options from a dropdown menu by cycling through different programming language values (Python, Java, PHP, C#, SQL)

Starting URL: https://popageorgianvictor.github.io/PUBLISHED-WEBPAGES/dropdown

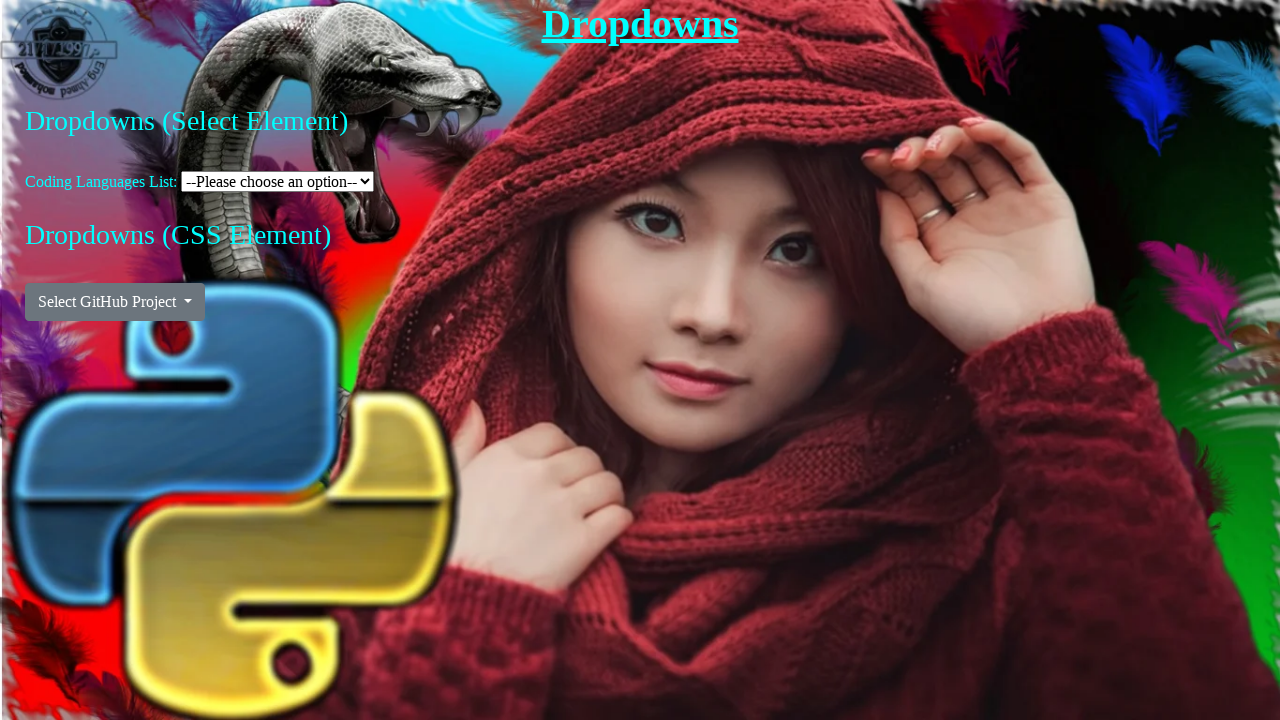

Navigated to dropdown test page
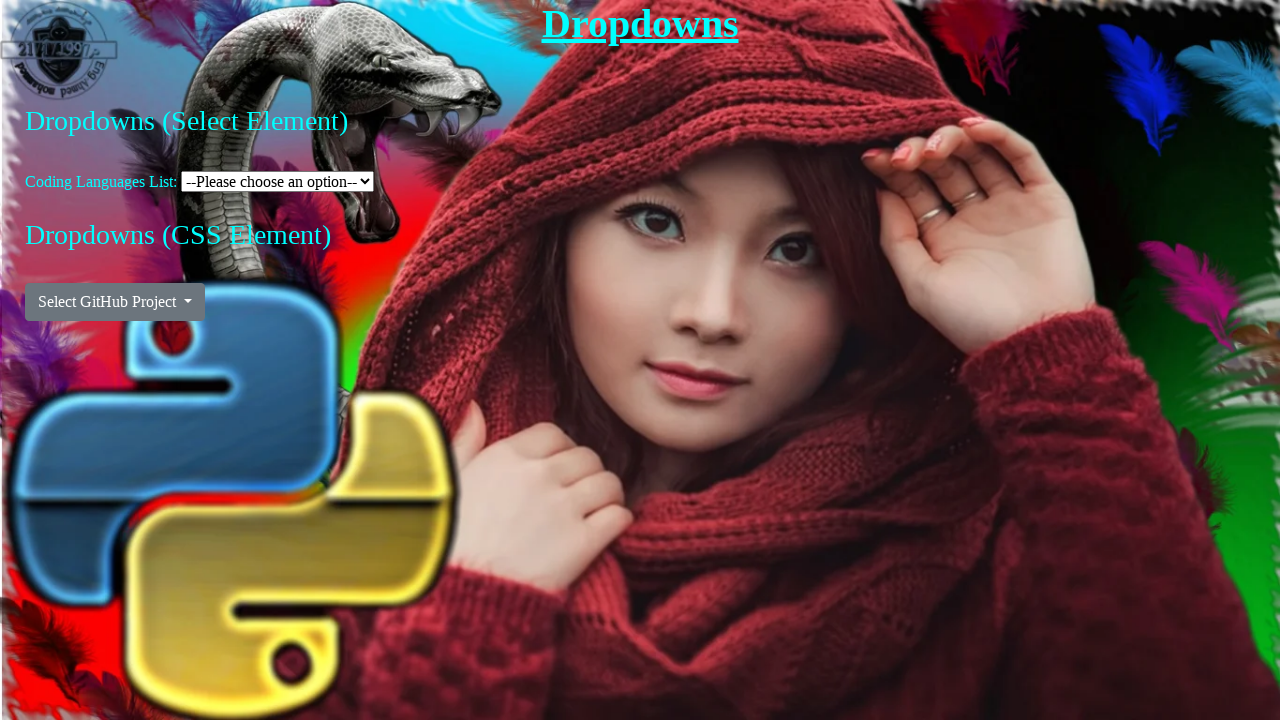

Selected Python from dropdown menu on #coding-language-select
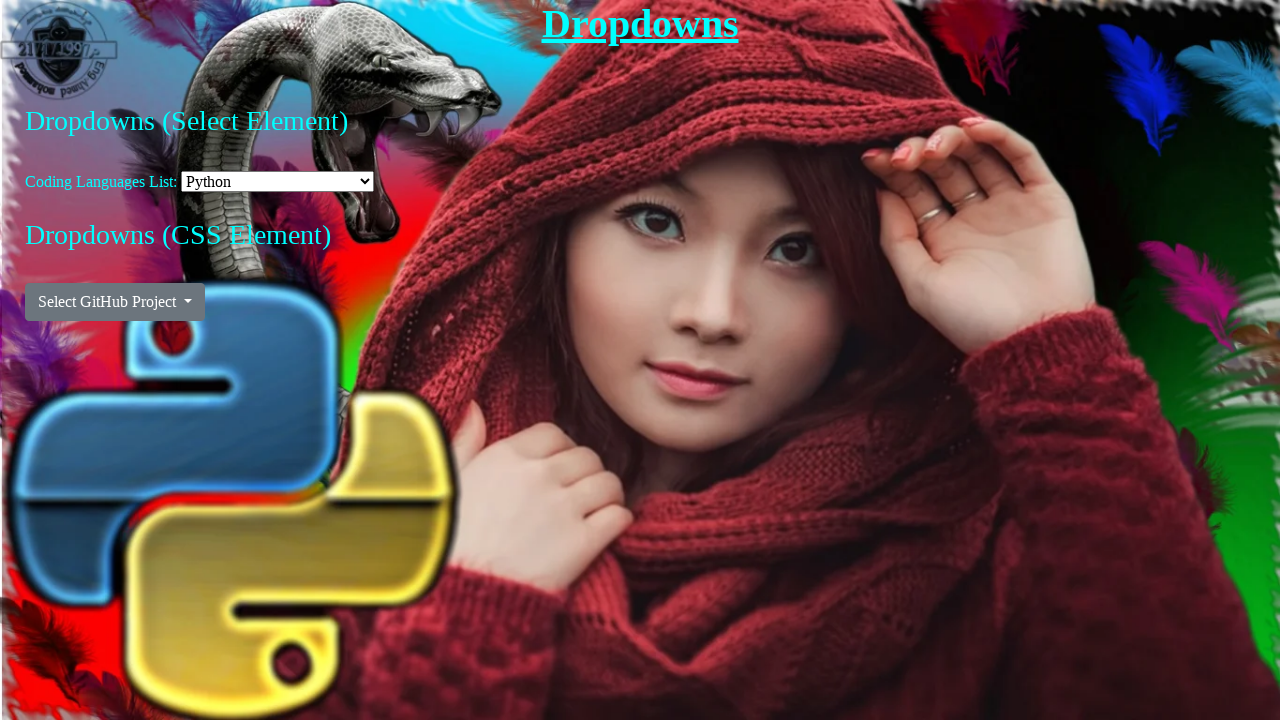

Selected Java from dropdown menu on #coding-language-select
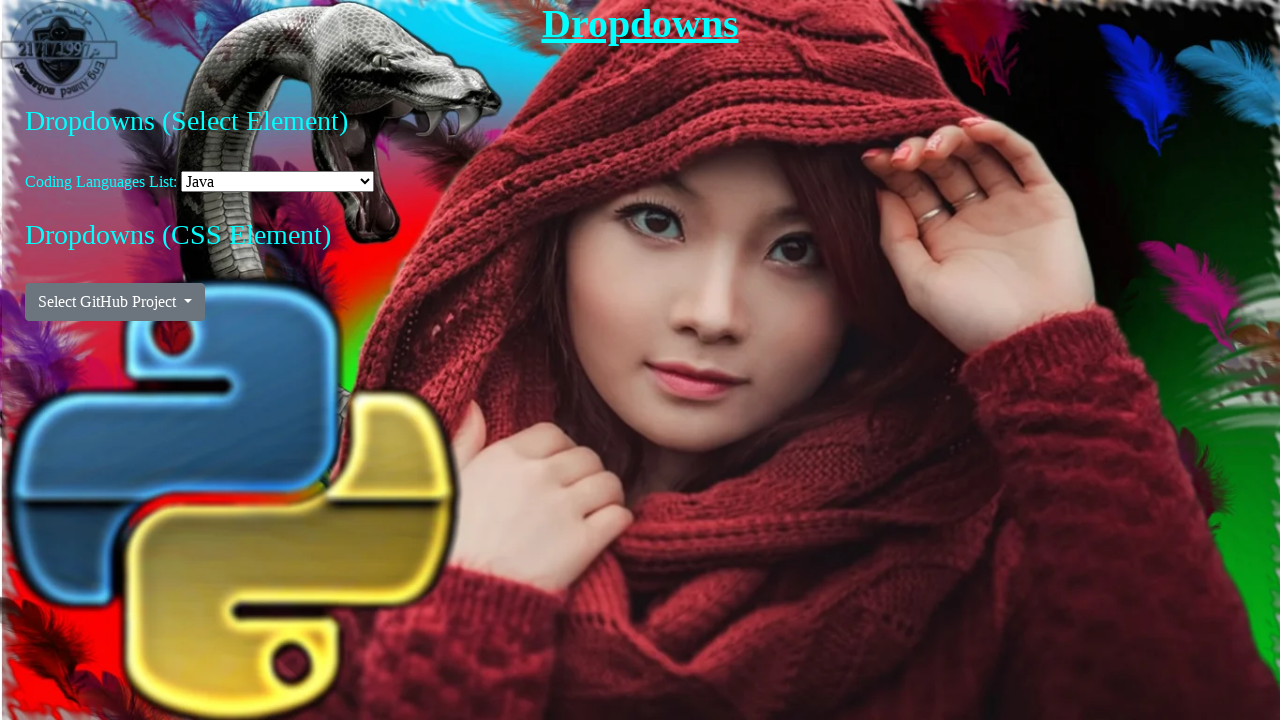

Selected PHP from dropdown menu on #coding-language-select
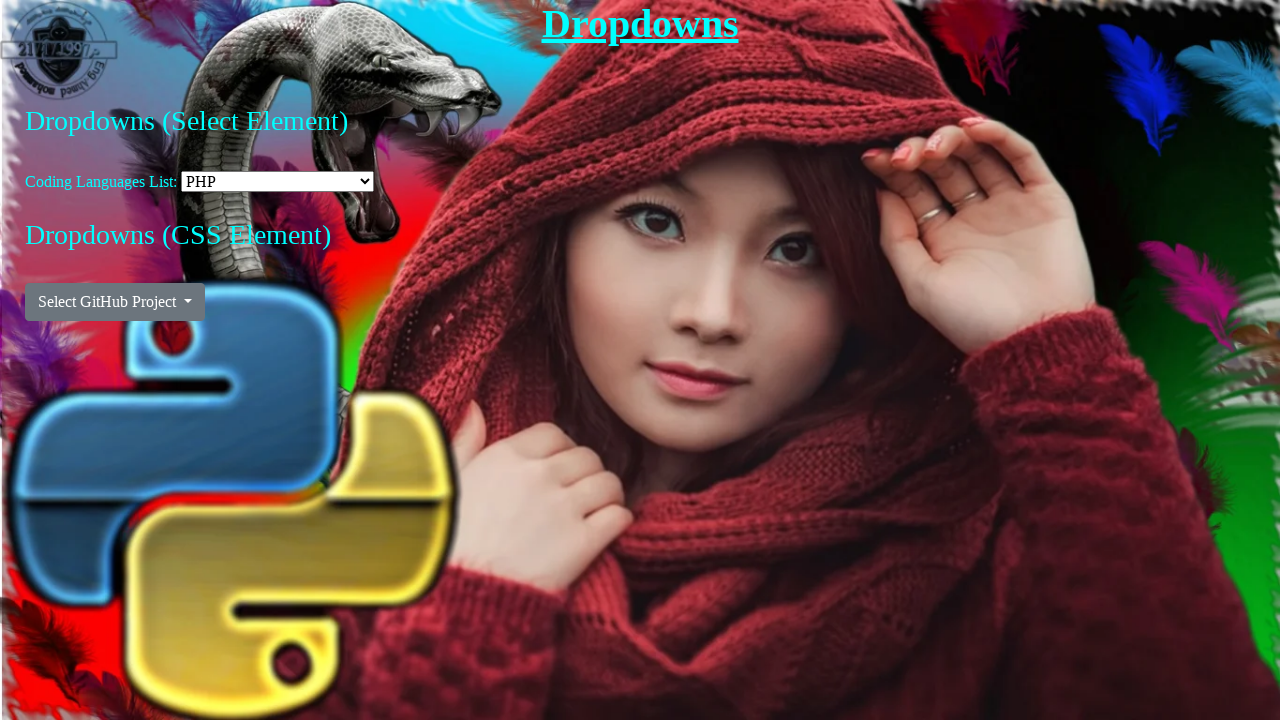

Selected C# from dropdown menu on #coding-language-select
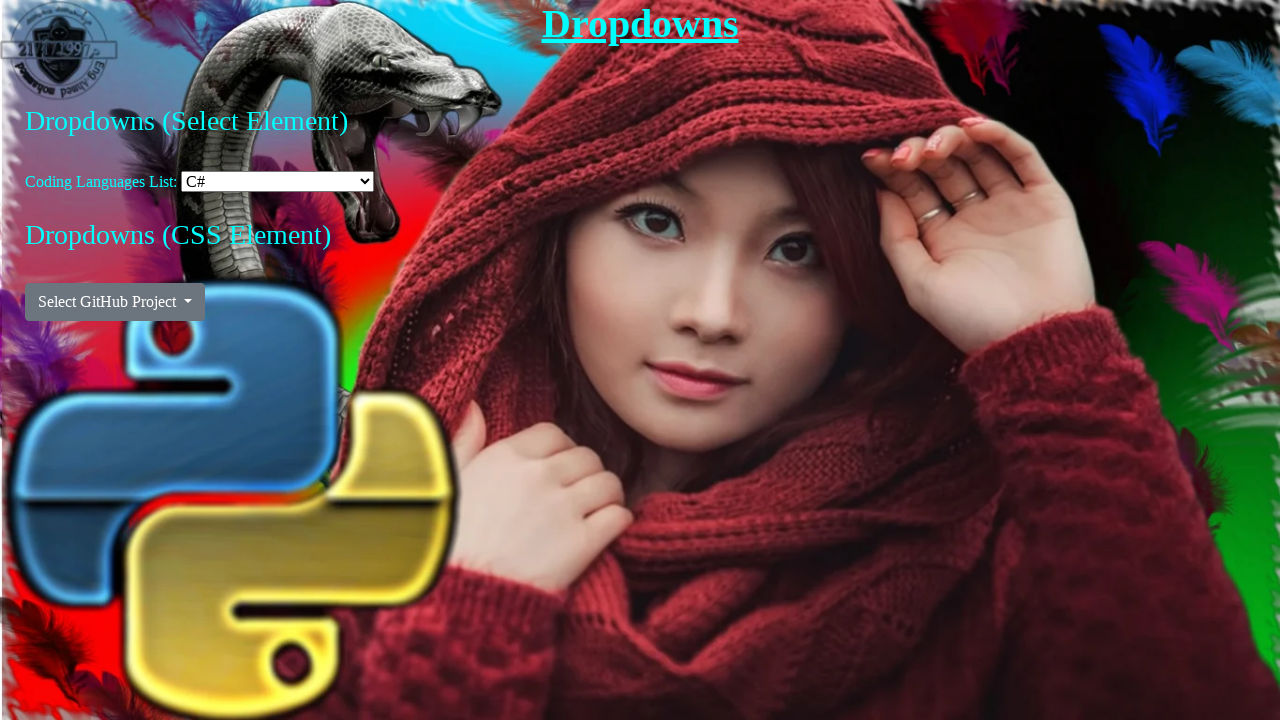

Selected SQL from dropdown menu on #coding-language-select
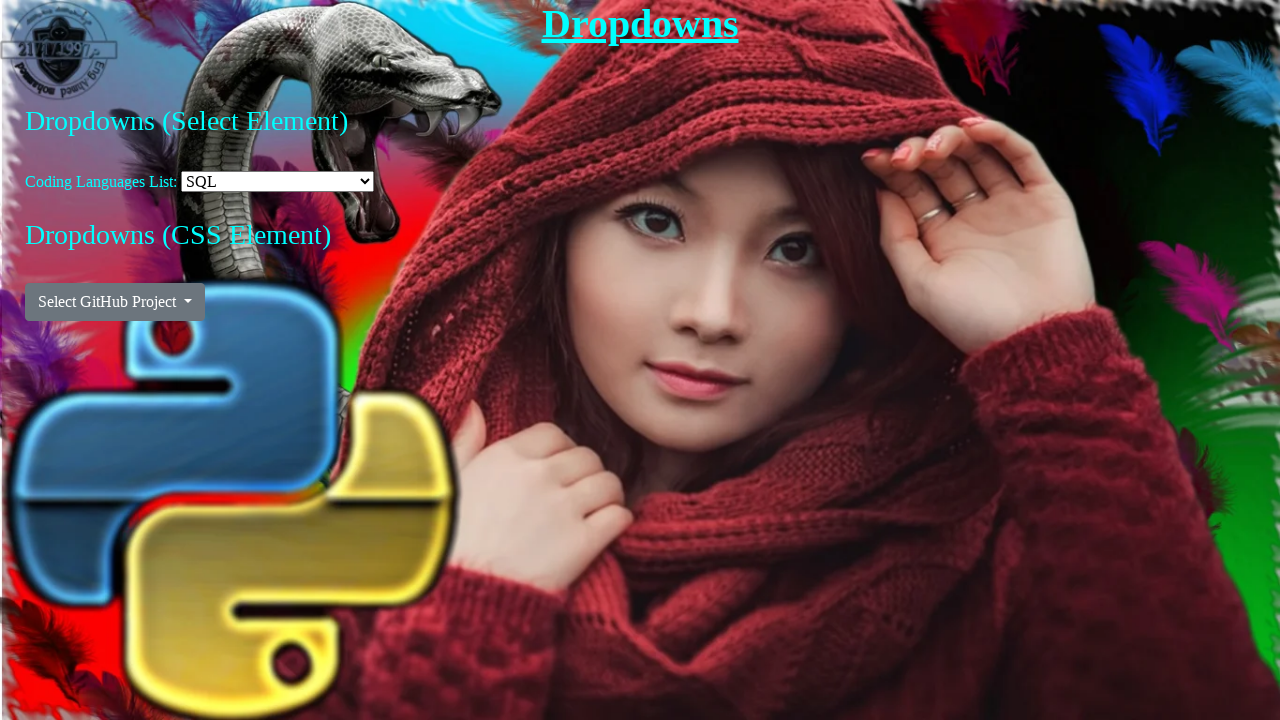

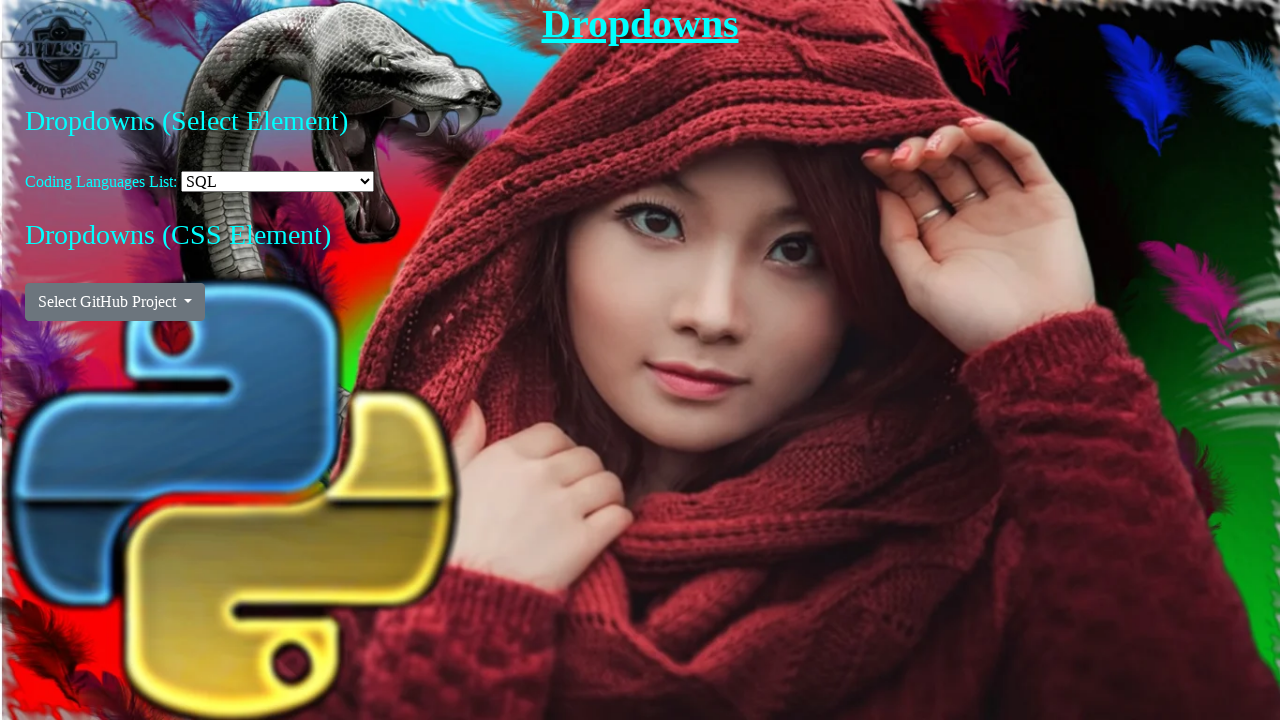